Tests the search functionality on Playwright documentation site by clicking the search button and appending text to the search input field

Starting URL: https://playwright.dev/

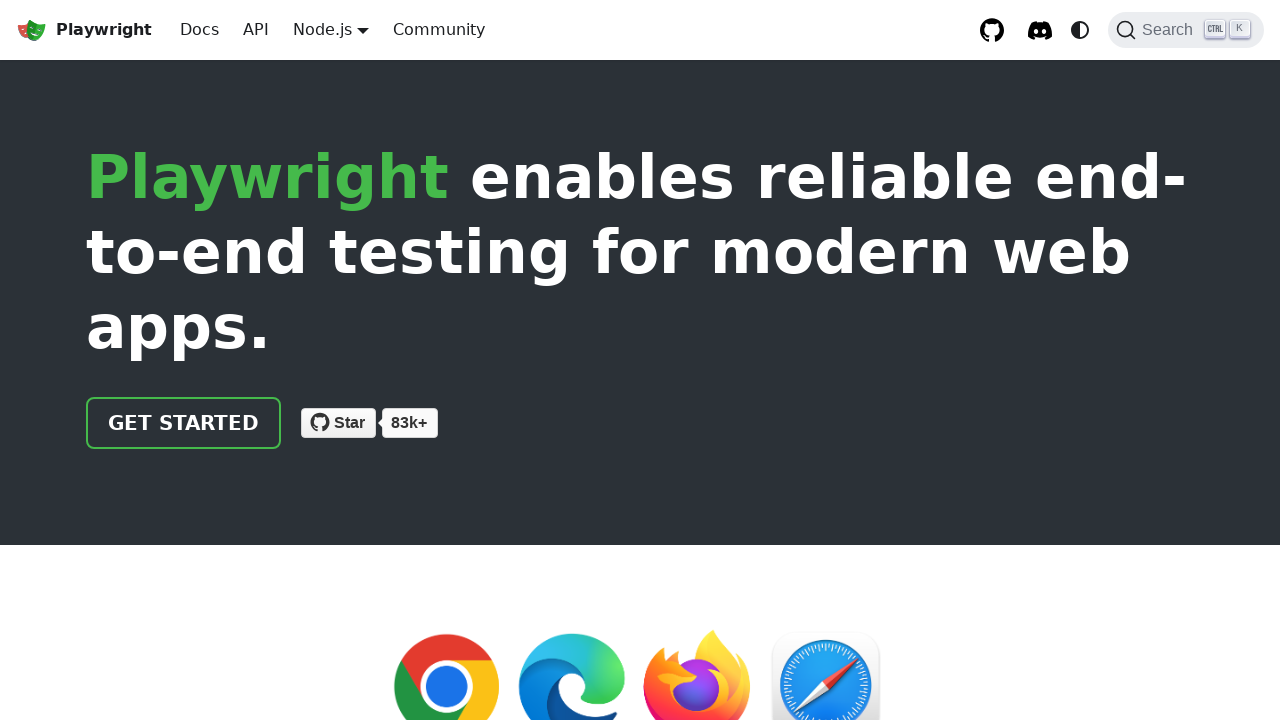

Clicked search button to open search dialog at (1186, 30) on .DocSearch-Button
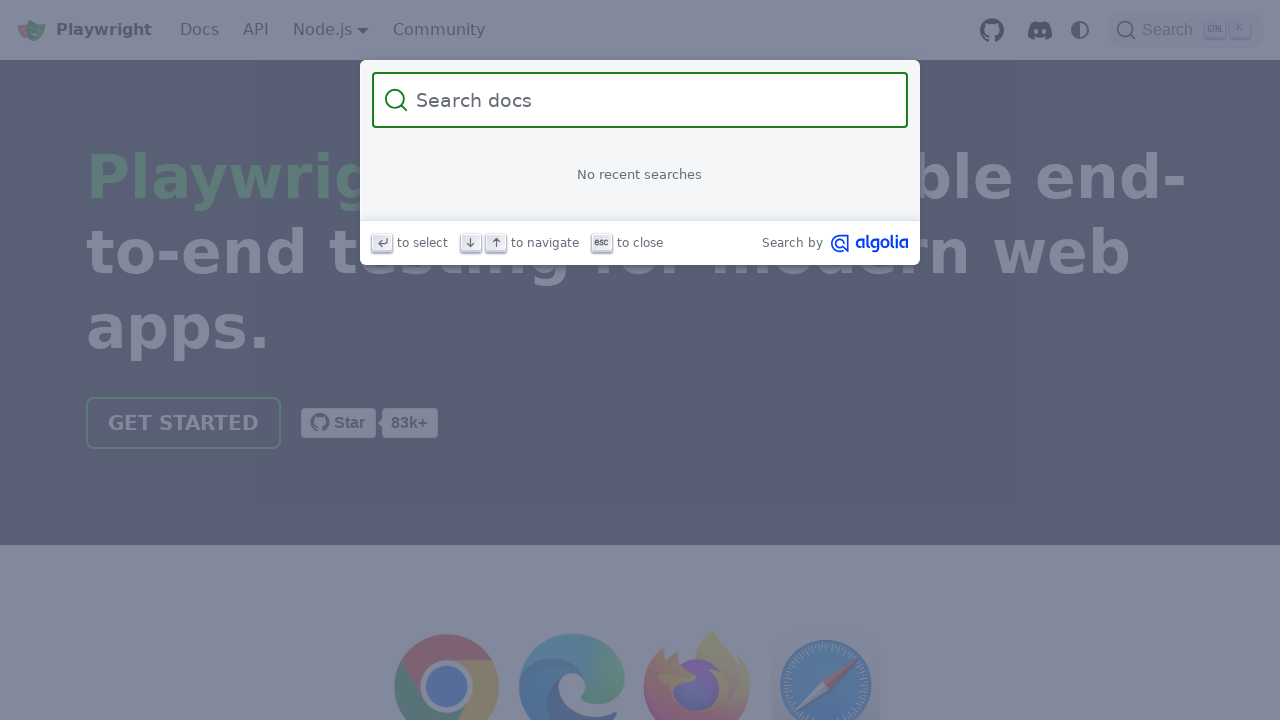

Search input field appeared
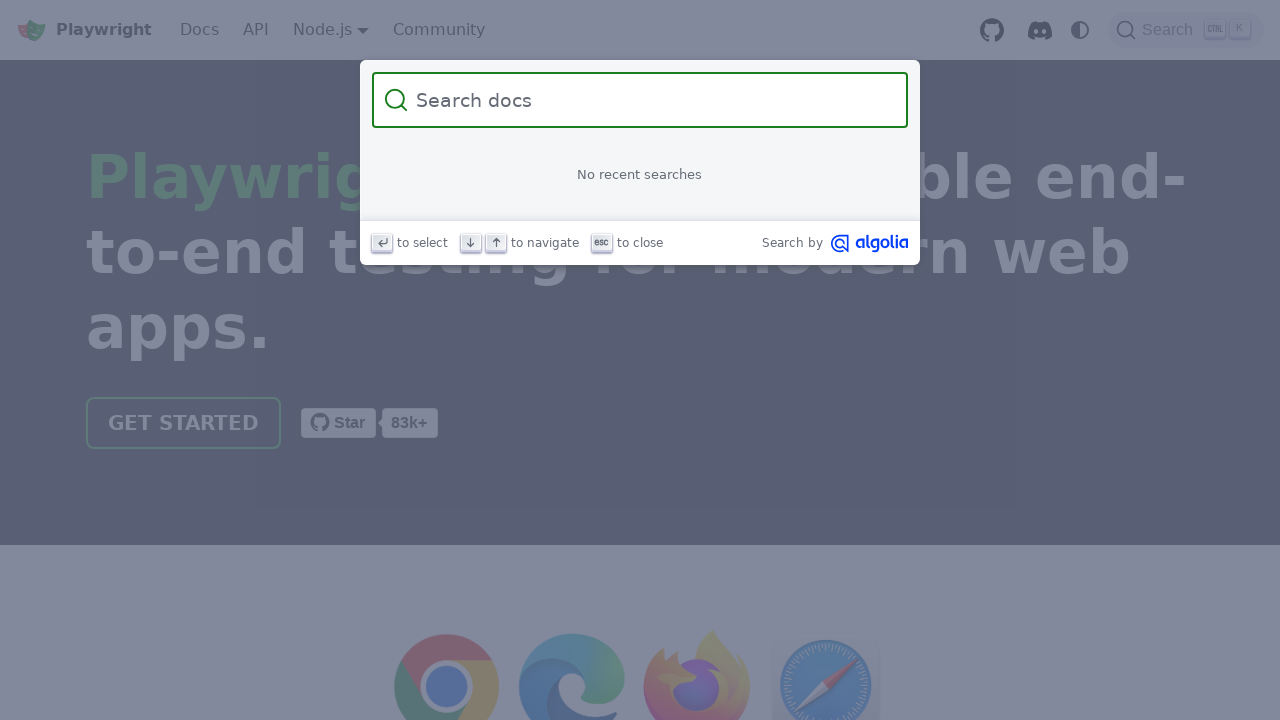

Filled search input with 'api' on .DocSearch-Input
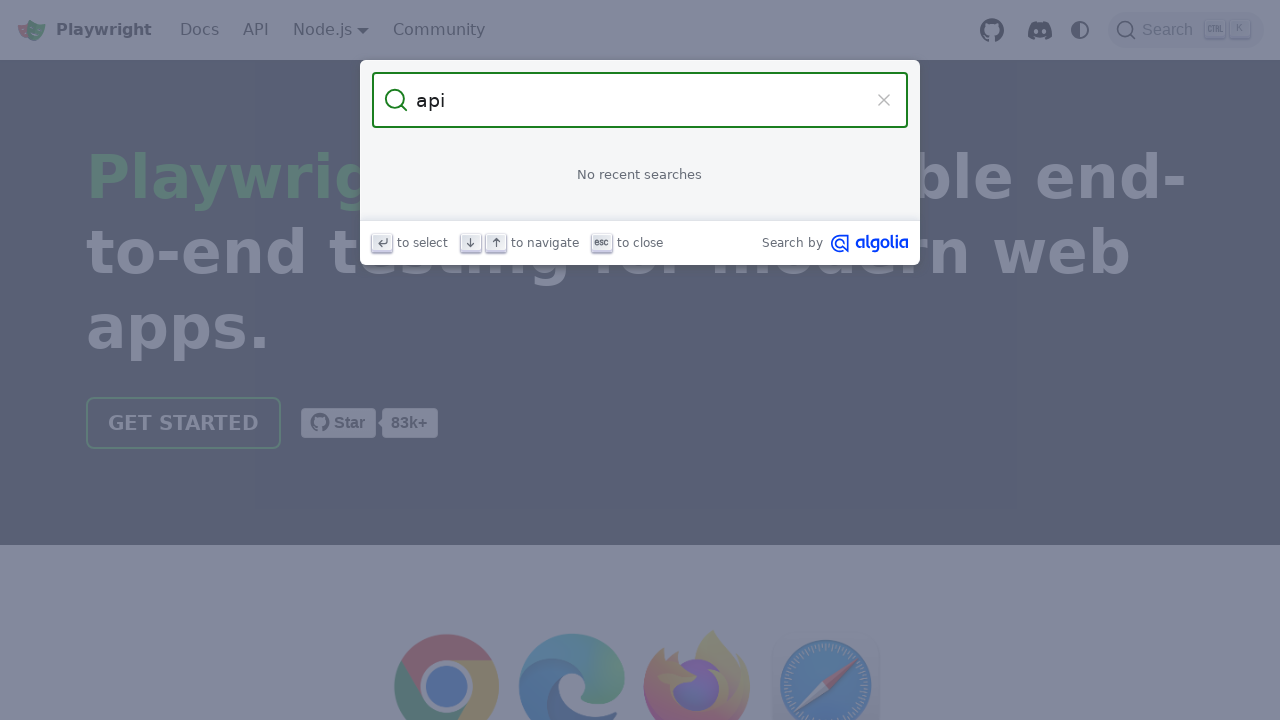

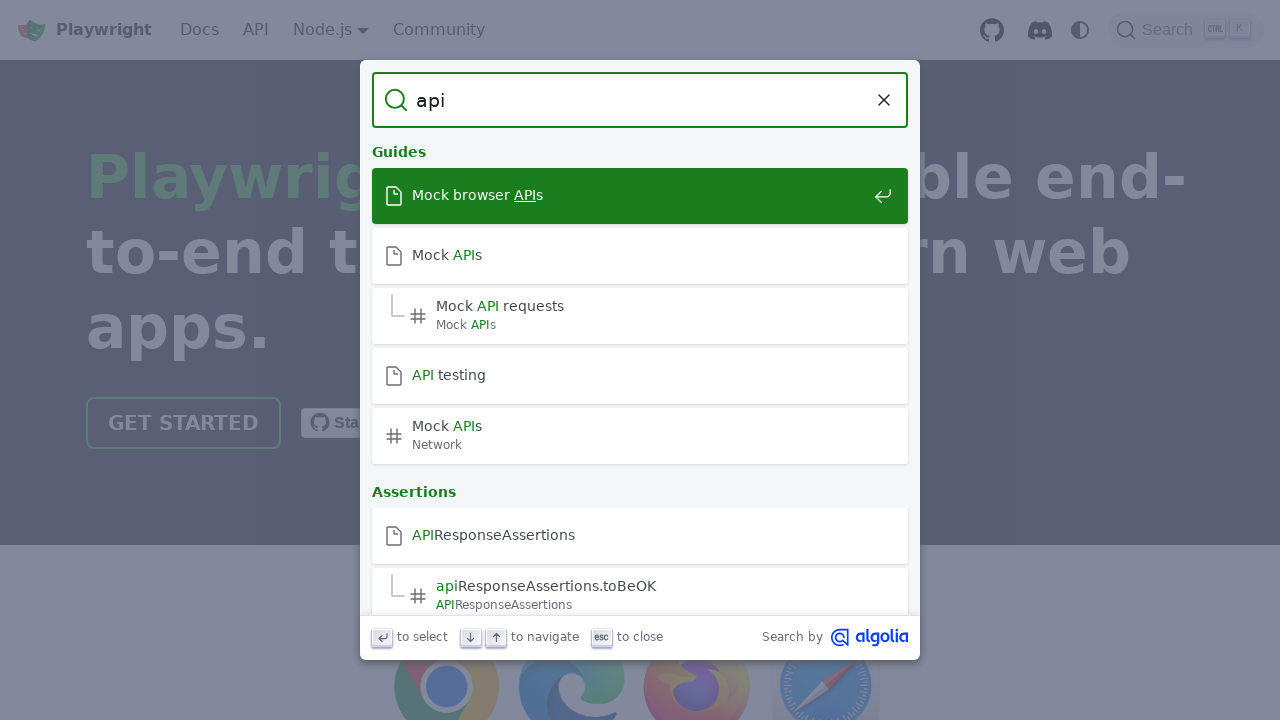